Tests an e-commerce product search and add-to-cart functionality by searching for products containing "ca", verifying results count, and adding specific items to cart

Starting URL: https://rahulshettyacademy.com/seleniumPractise/#/

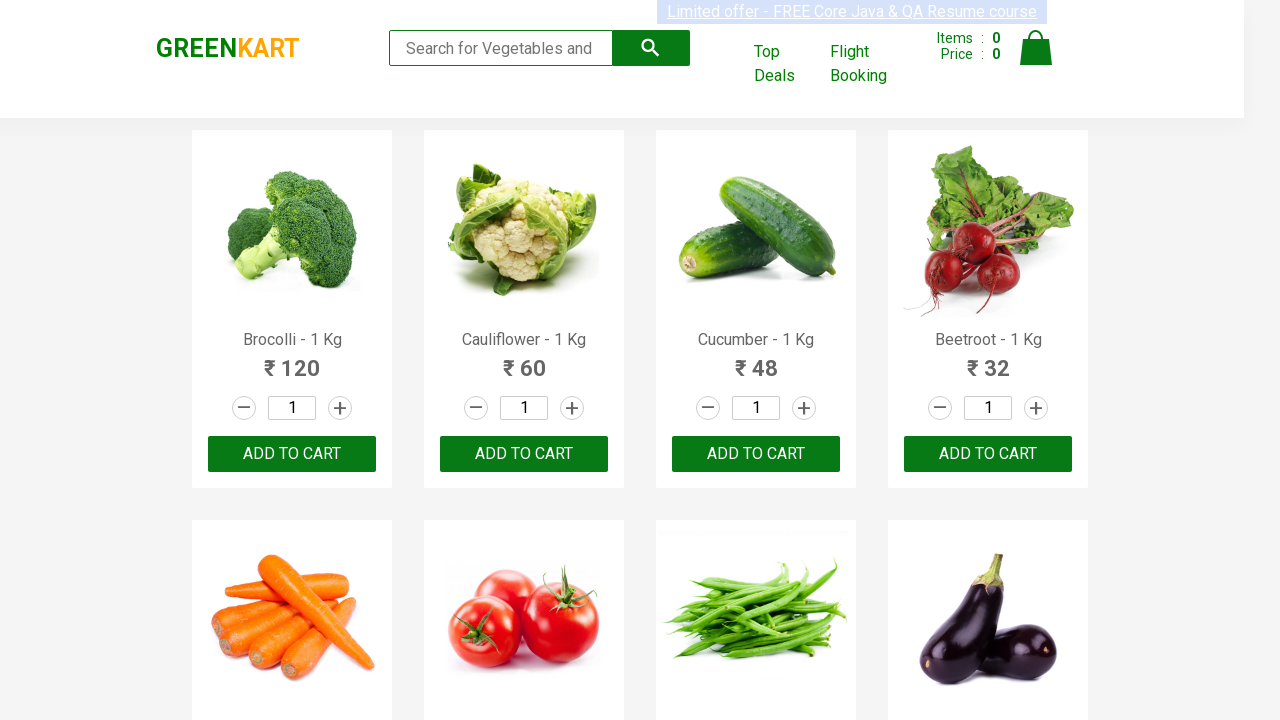

Filled search field with 'ca' on .search-keyword
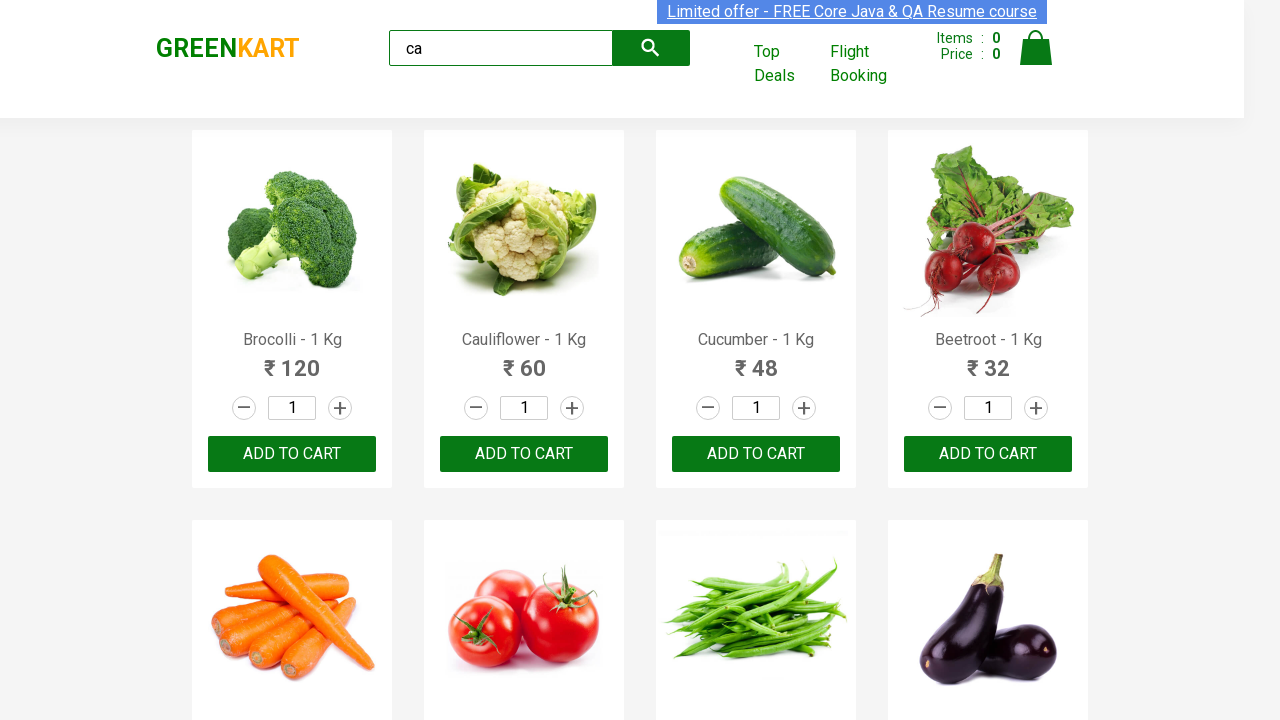

Waited 2 seconds for products to be filtered
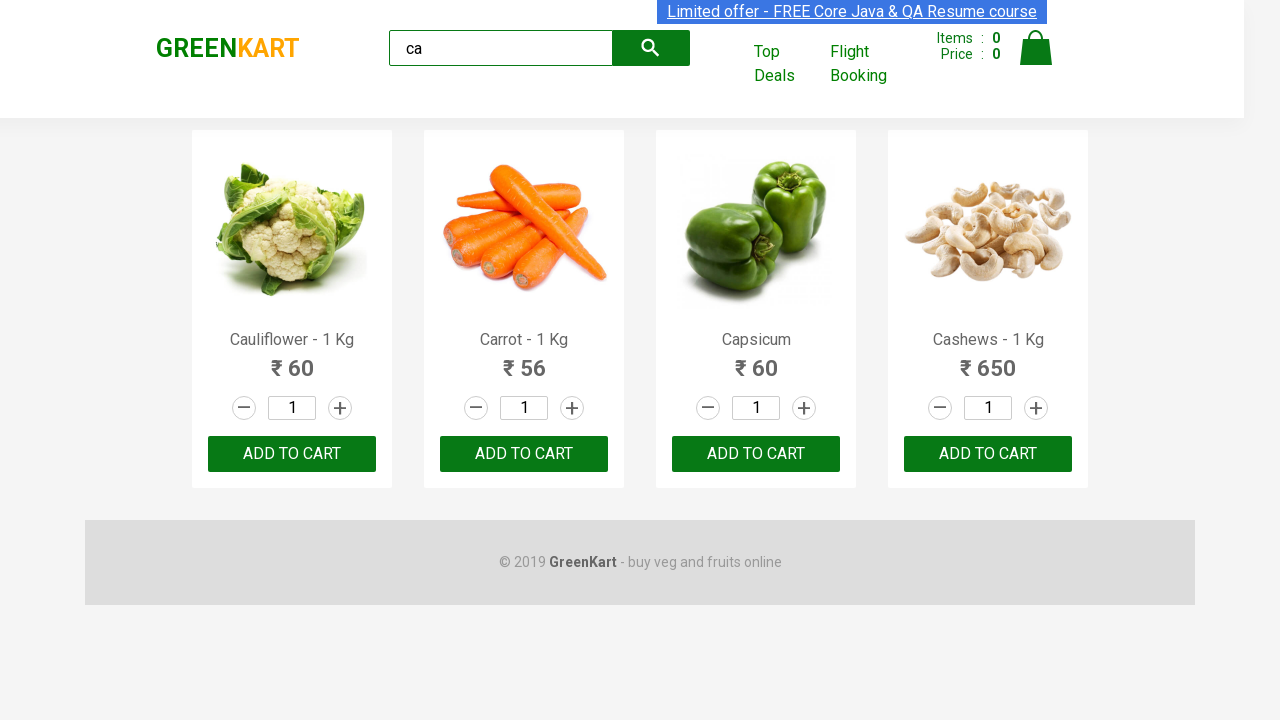

Verified 4 products are visible in search results
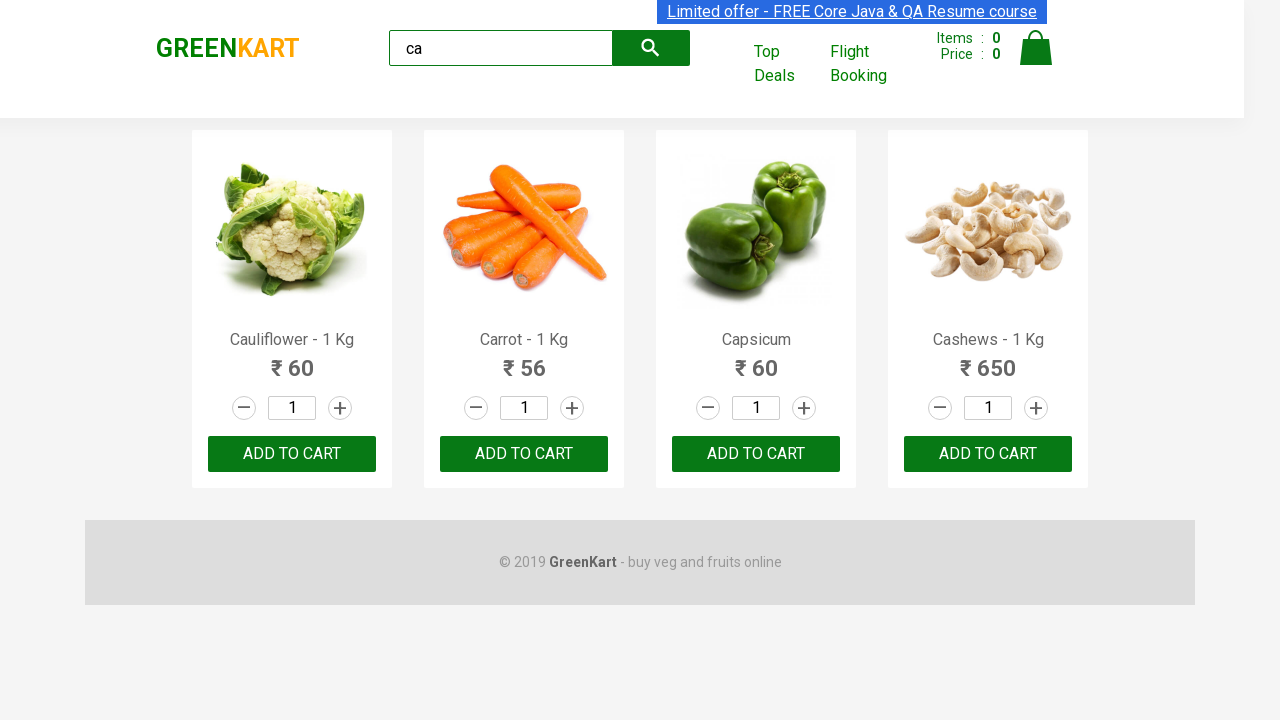

Clicked 'ADD TO CART' button on second product at (524, 454) on .products .product >> nth=1 >> internal:text="ADD TO CART"i
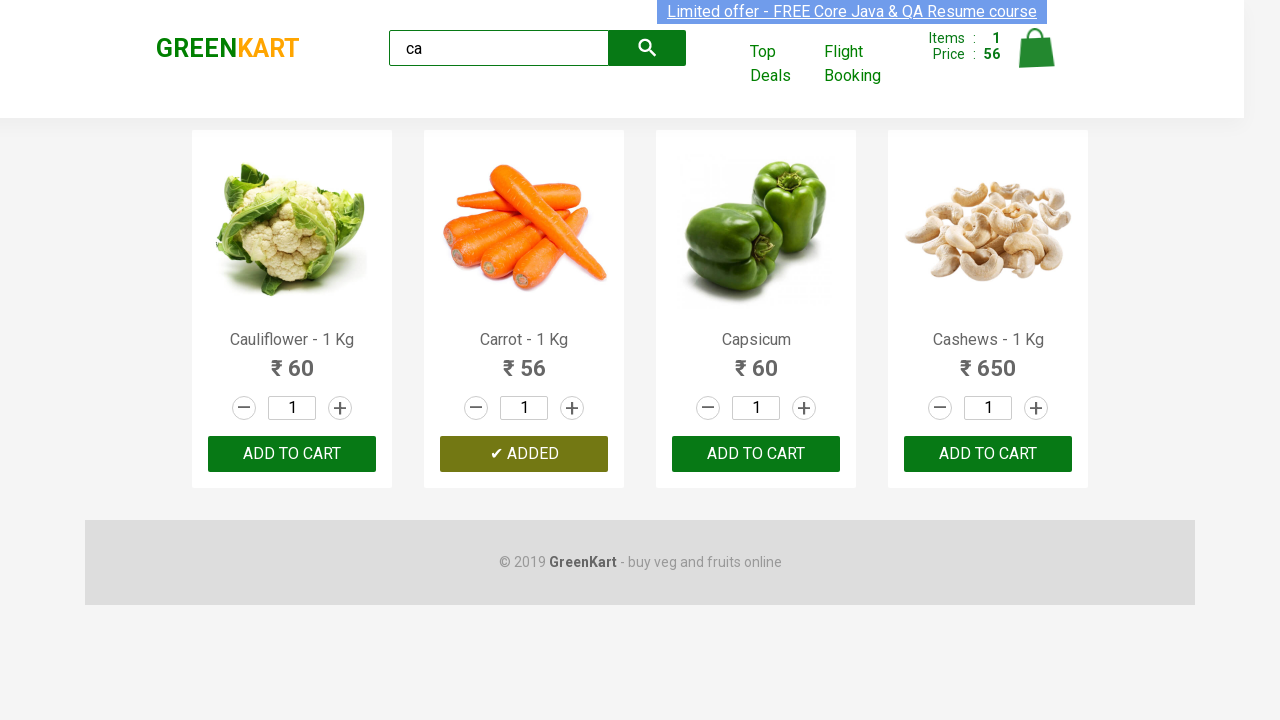

Found and clicked 'ADD TO CART' for Cashews product at (988, 454) on .products .product >> nth=3 >> button
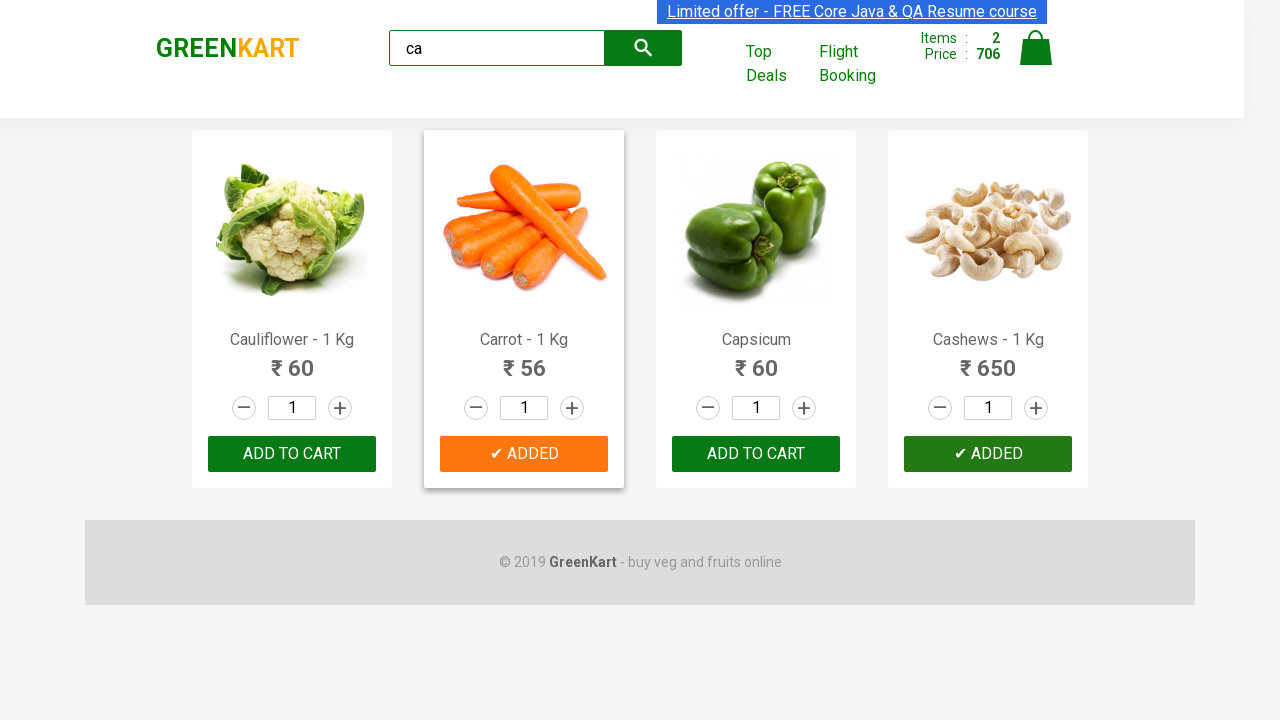

Verified brand text is 'GREENKART'
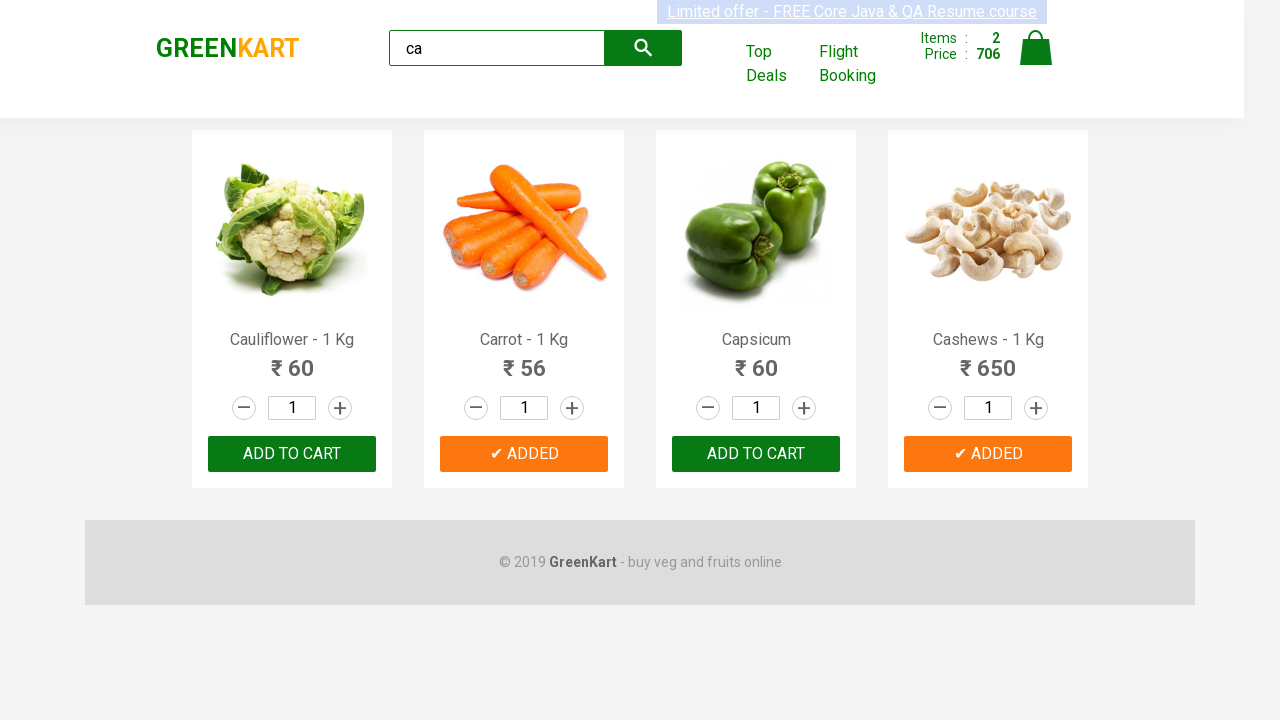

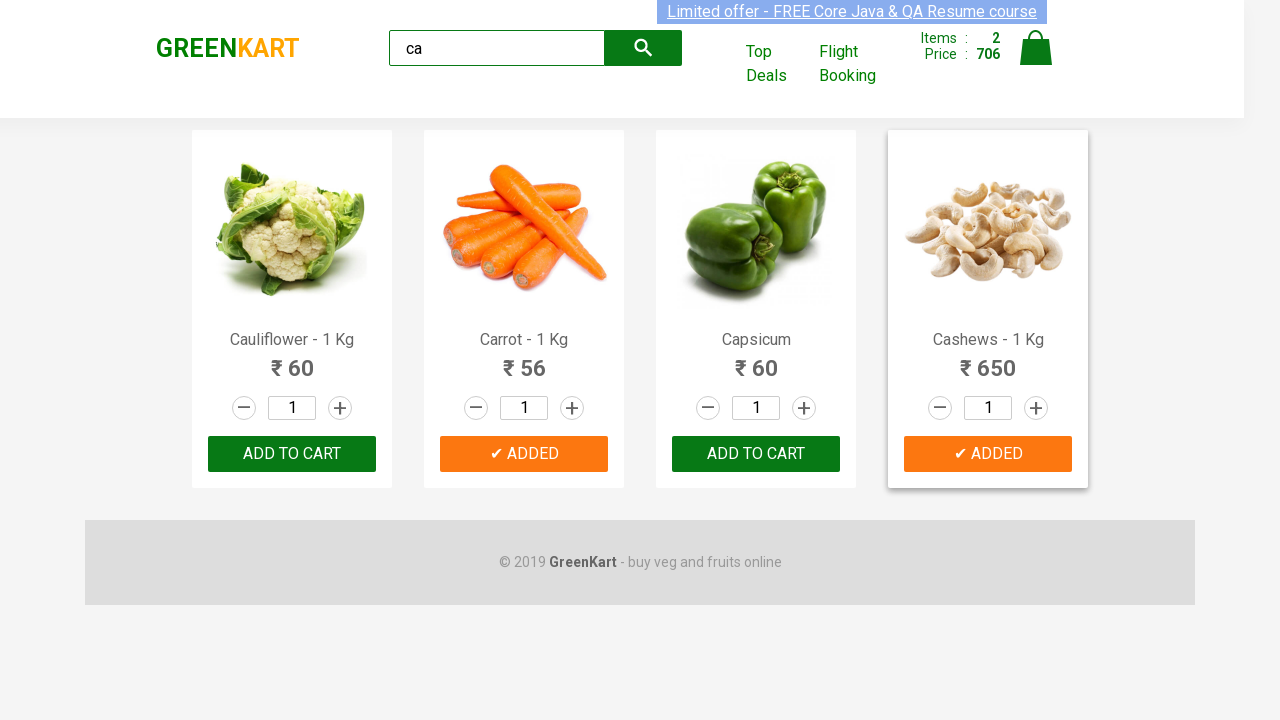